Navigates to the IWF results export page and clicks the export button to trigger a data export action.

Starting URL: https://www.iwf.net/wp-content/themes/iwf/results_export_newbw.php?event=441

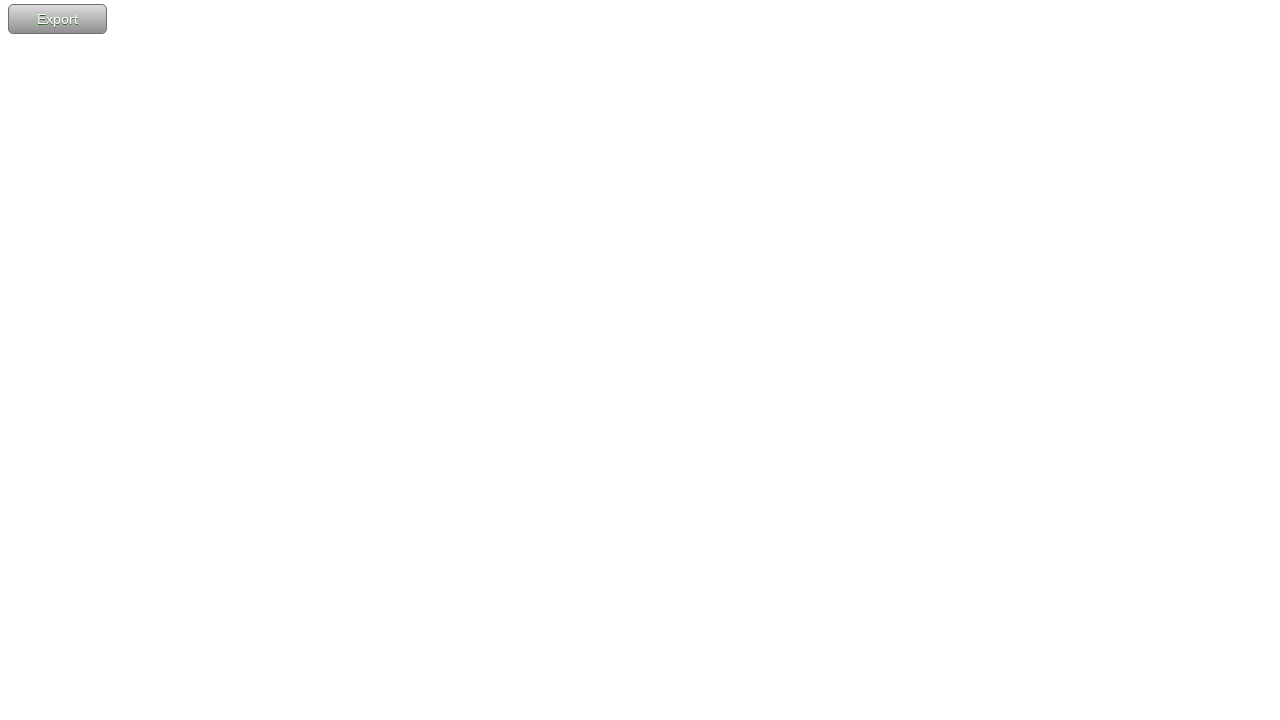

Waited for export button to become visible
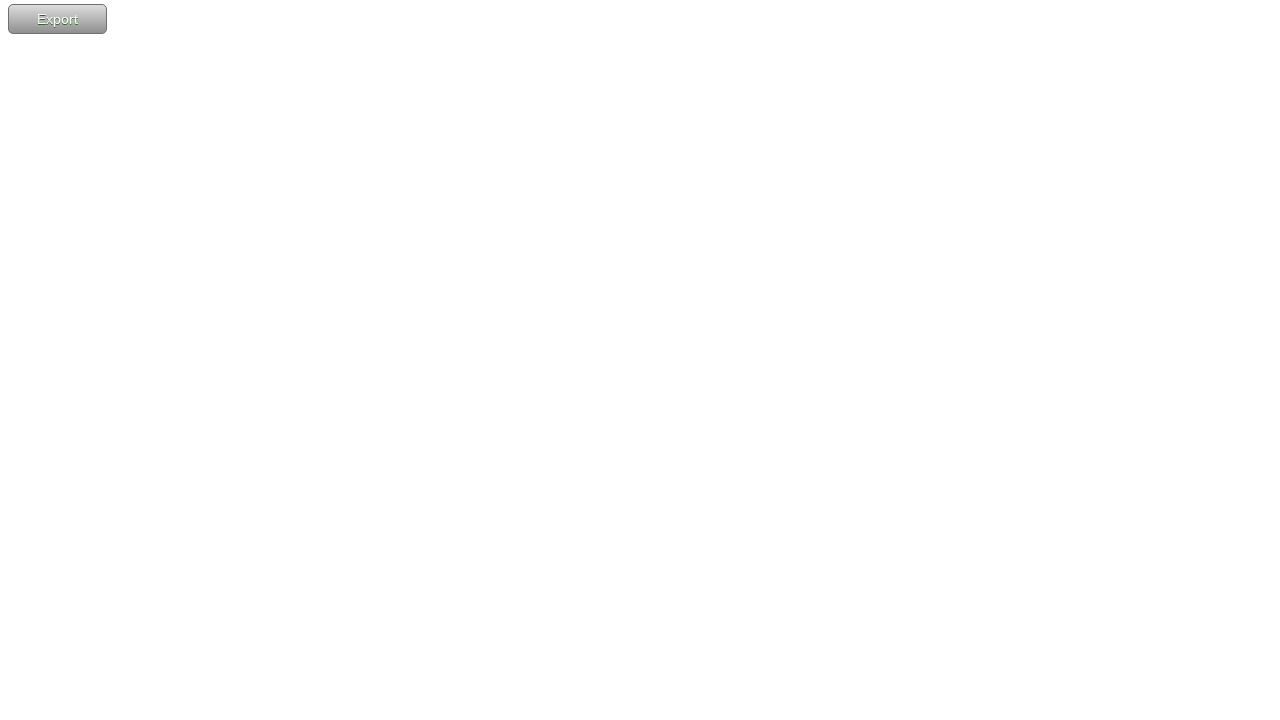

Clicked the export button to trigger data export at (58, 19) on xpath=/html/body/div/button
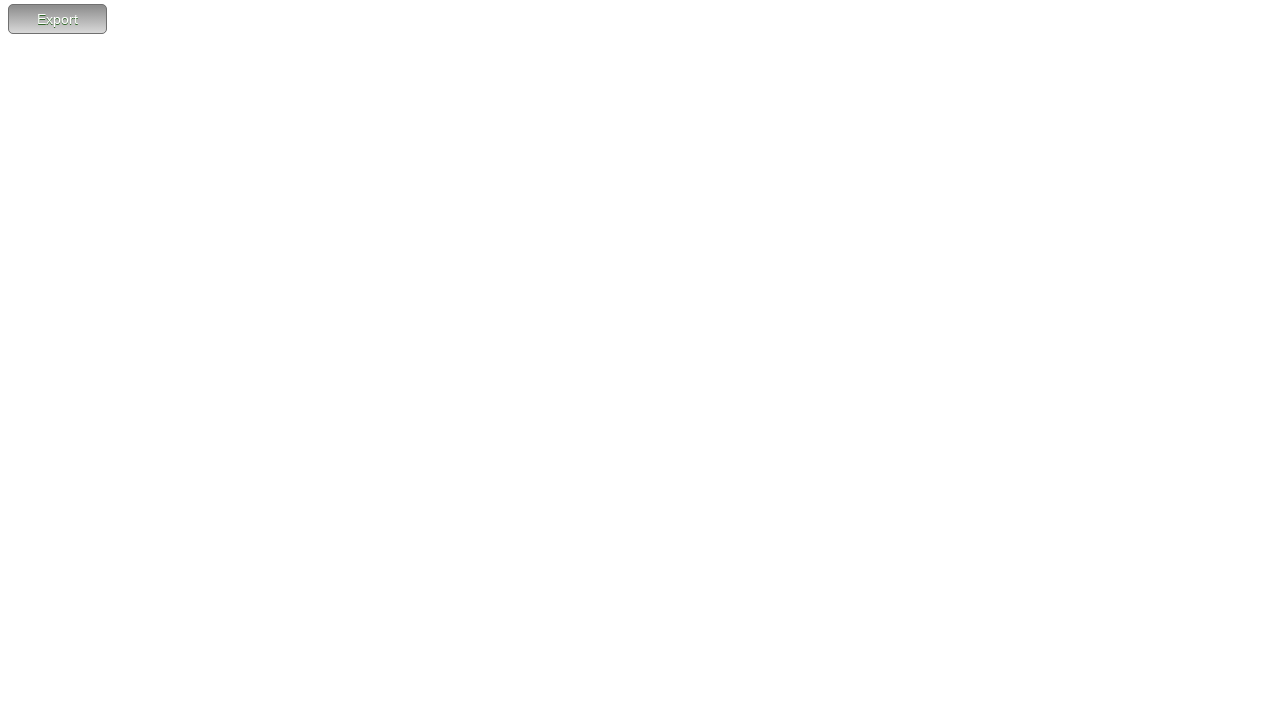

Waited 2 seconds for export action to complete
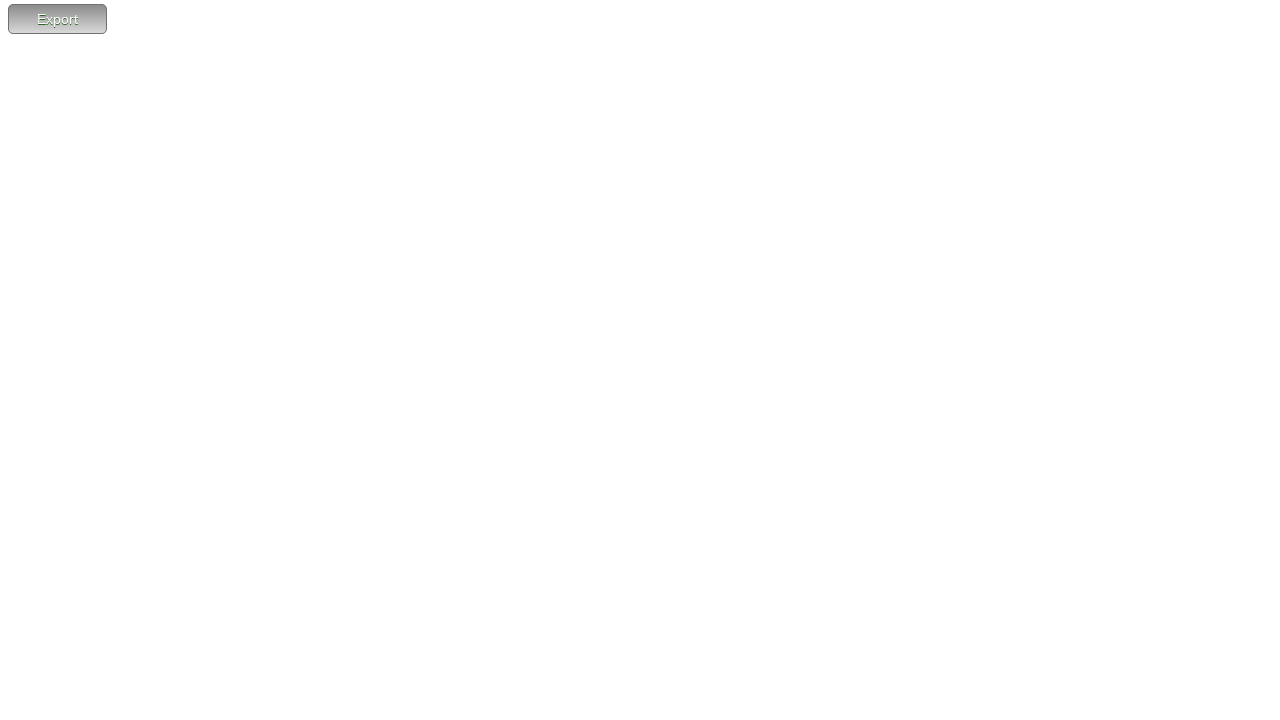

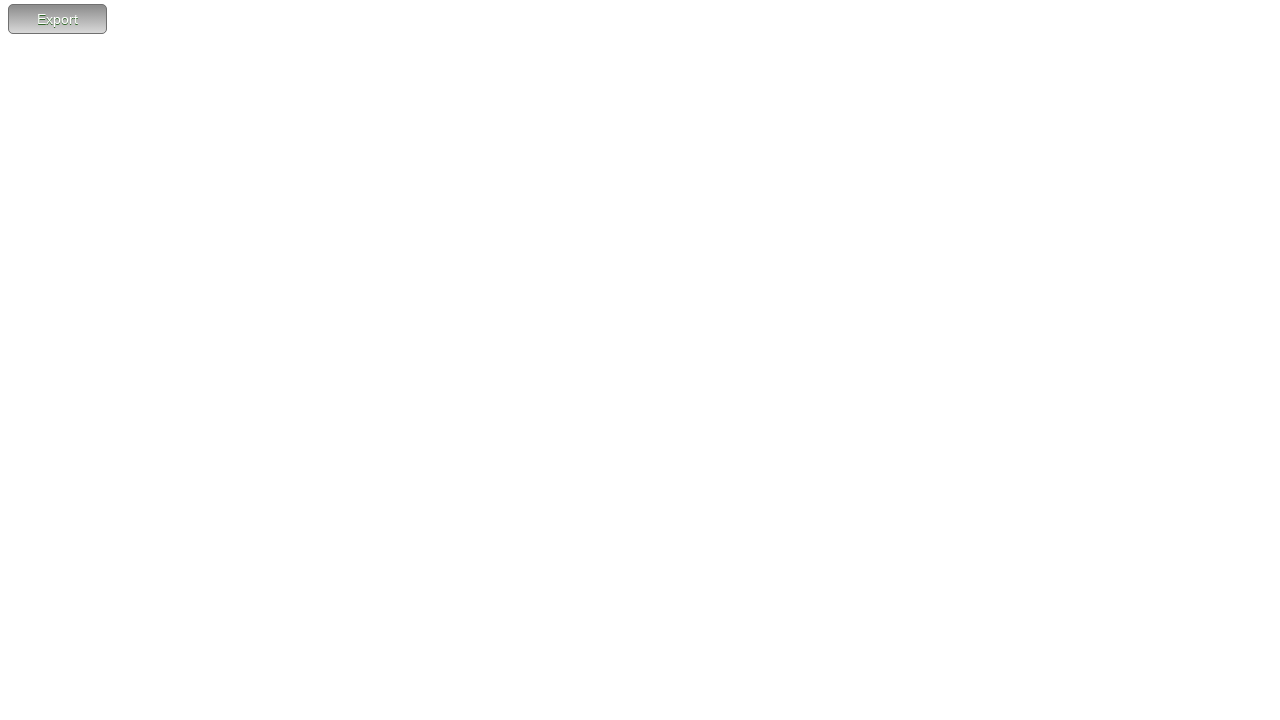